Clicks context menu link and waits for the right-click field to be visible

Starting URL: https://the-internet.herokuapp.com/

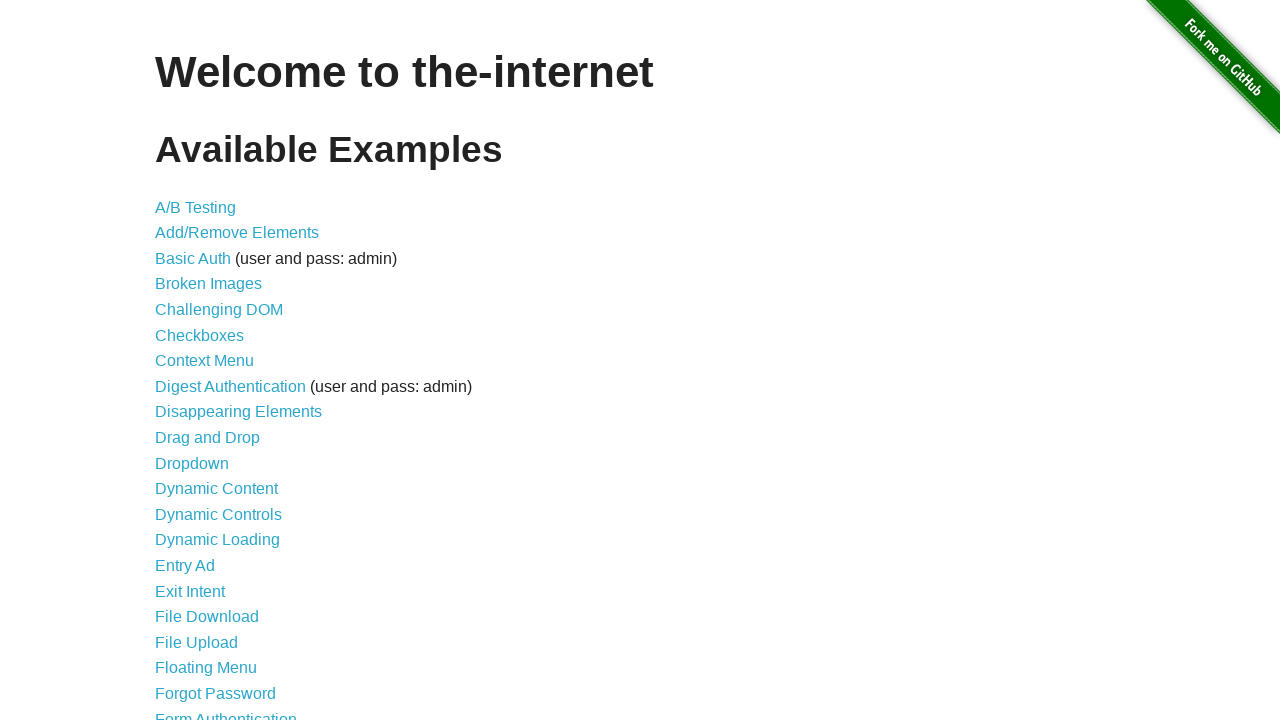

Clicked context menu link at (204, 361) on a[href='/context_menu']
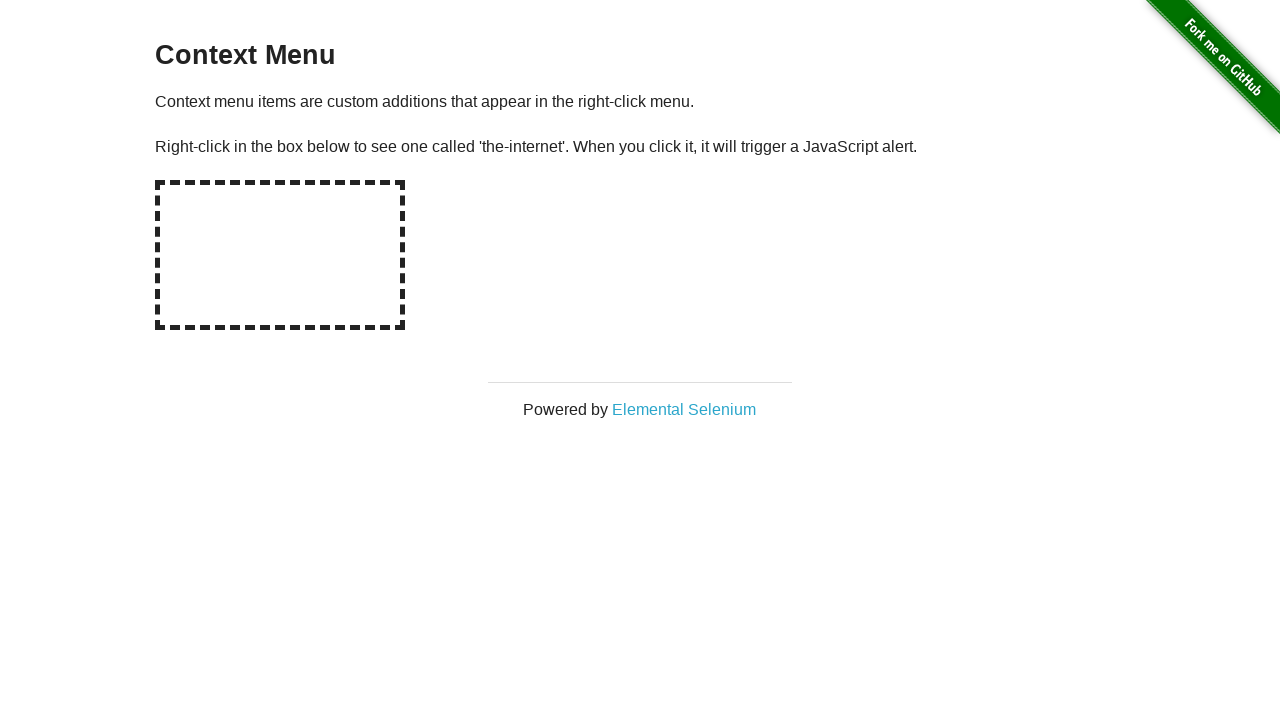

Right-click field (#hot-spot) became visible
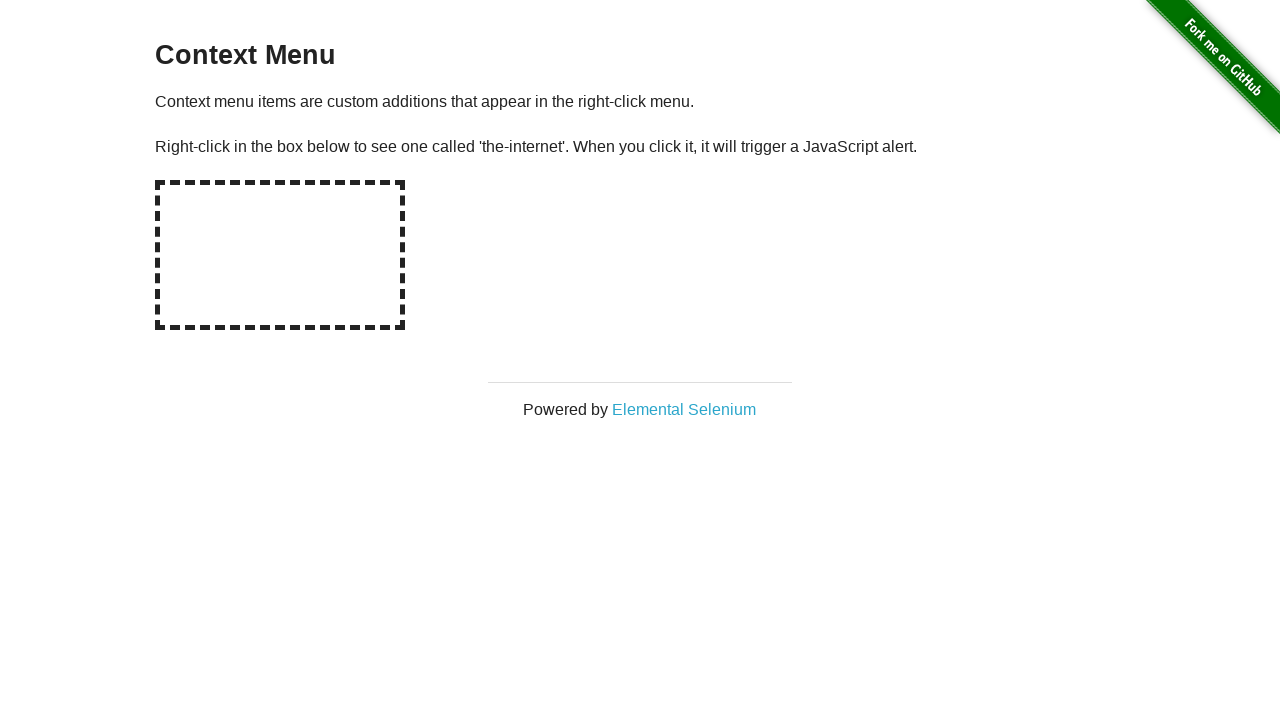

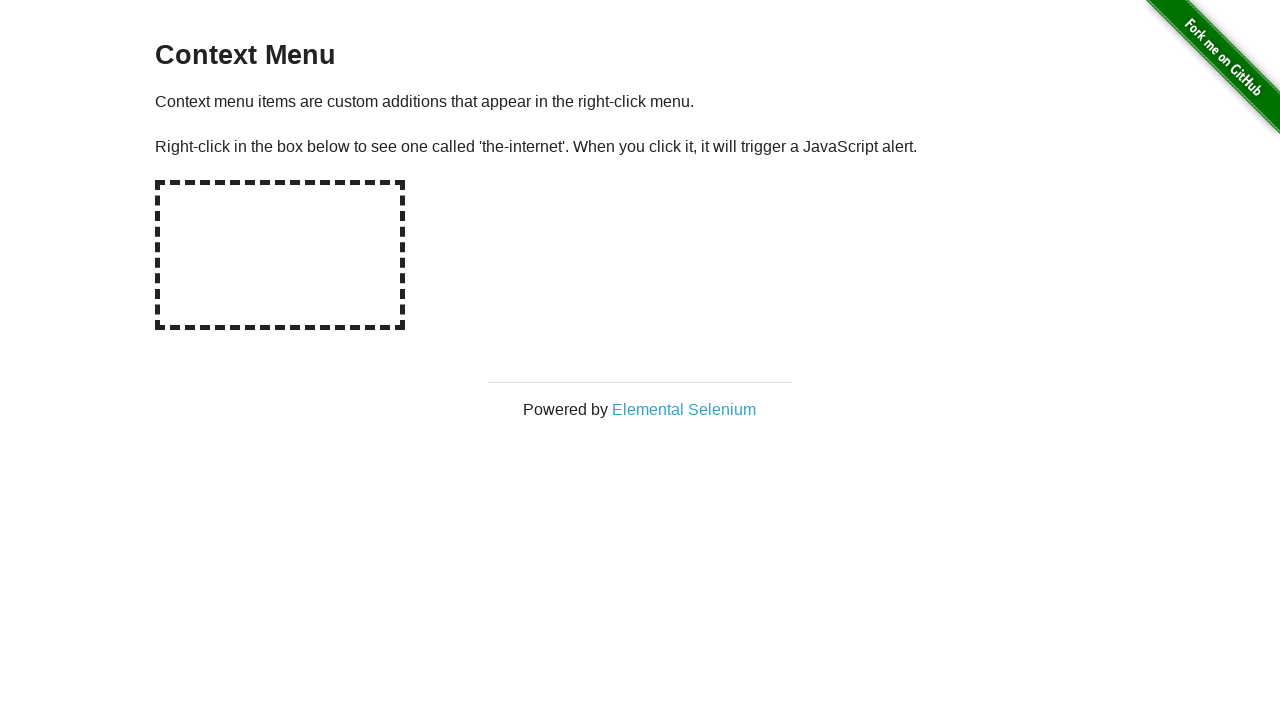